Tests character deletion functionality by entering a full name, clicking the delete button for each character in the name, and verifying the 'Deleted' message is displayed.

Starting URL: https://claruswaysda.github.io/deleteChars.html

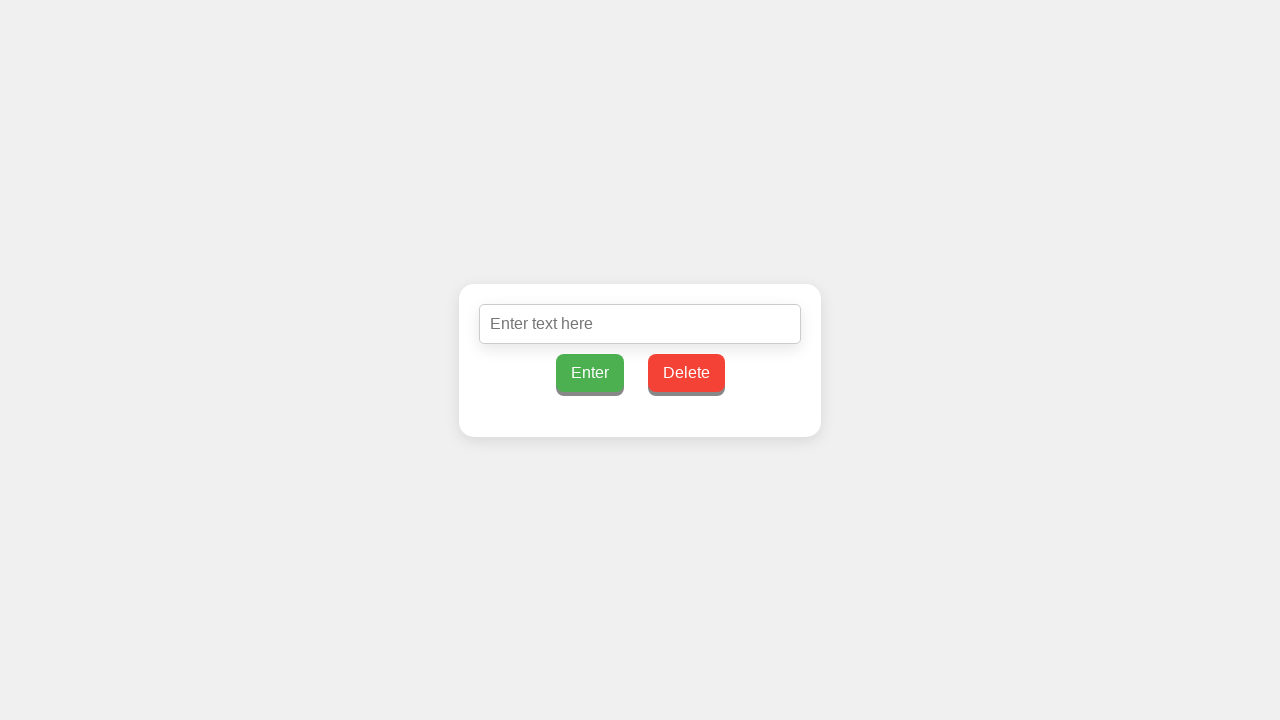

Entered full name 'Jennifer Lopez' in input field on #inputText
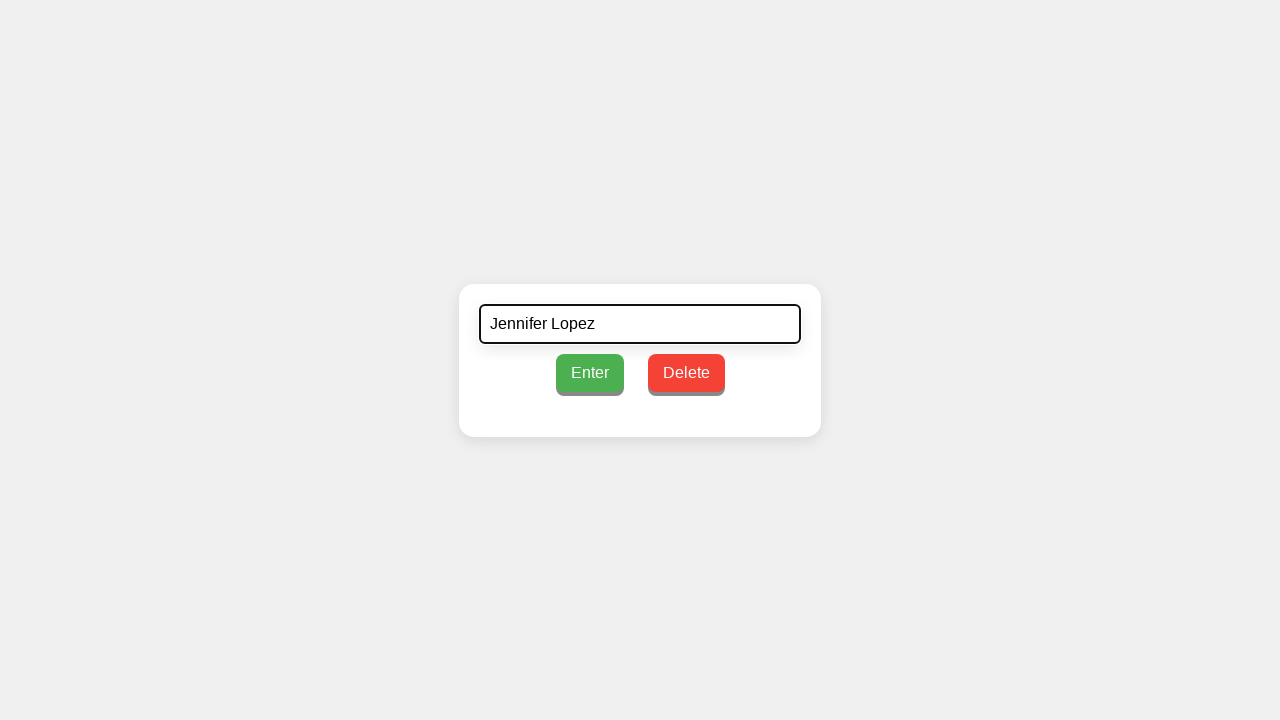

Clicked Enter button to submit the name at (590, 372) on xpath=//*[.='Enter']
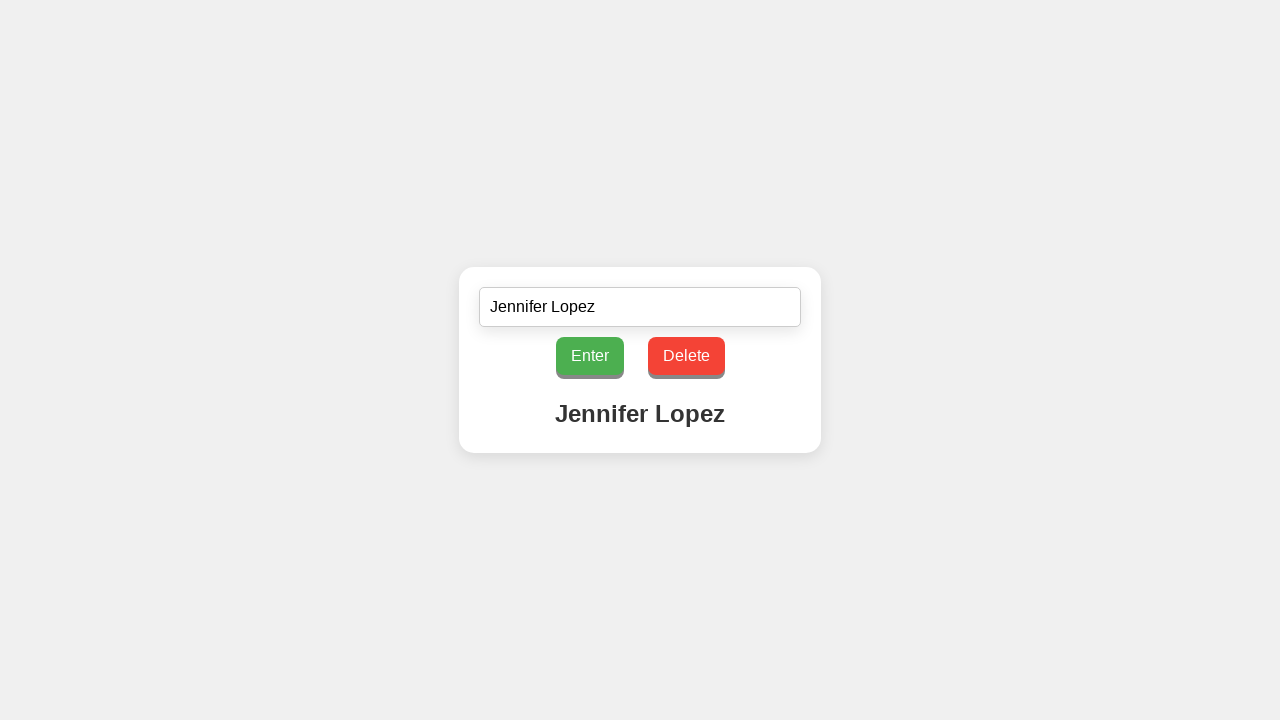

Clicked delete button to remove character 1 of 14 at (686, 356) on #deleteButton
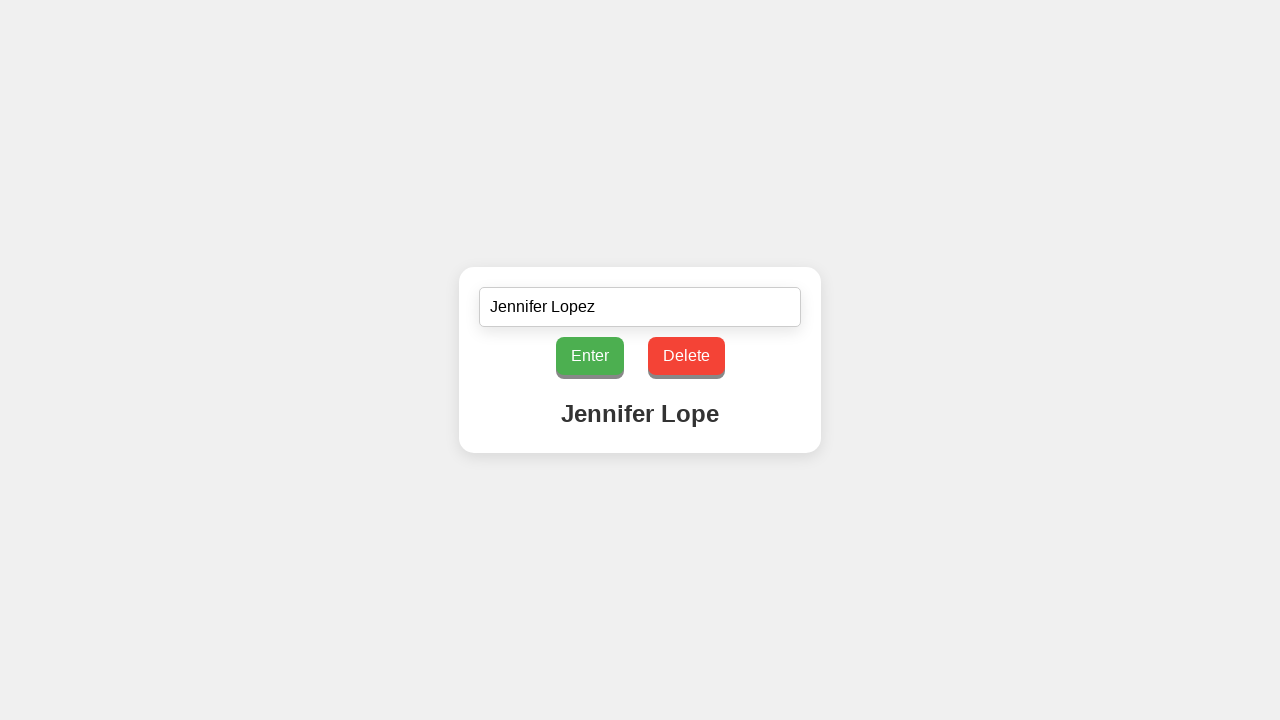

Clicked delete button to remove character 2 of 14 at (686, 356) on #deleteButton
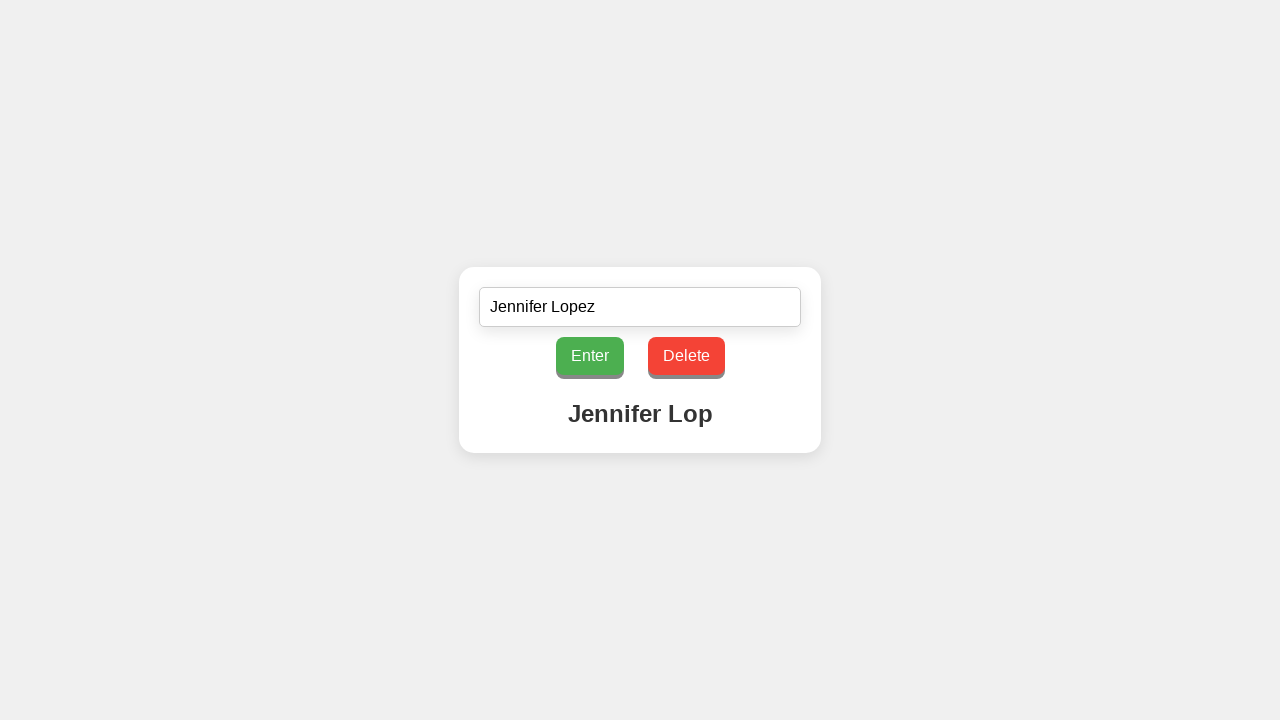

Clicked delete button to remove character 3 of 14 at (686, 356) on #deleteButton
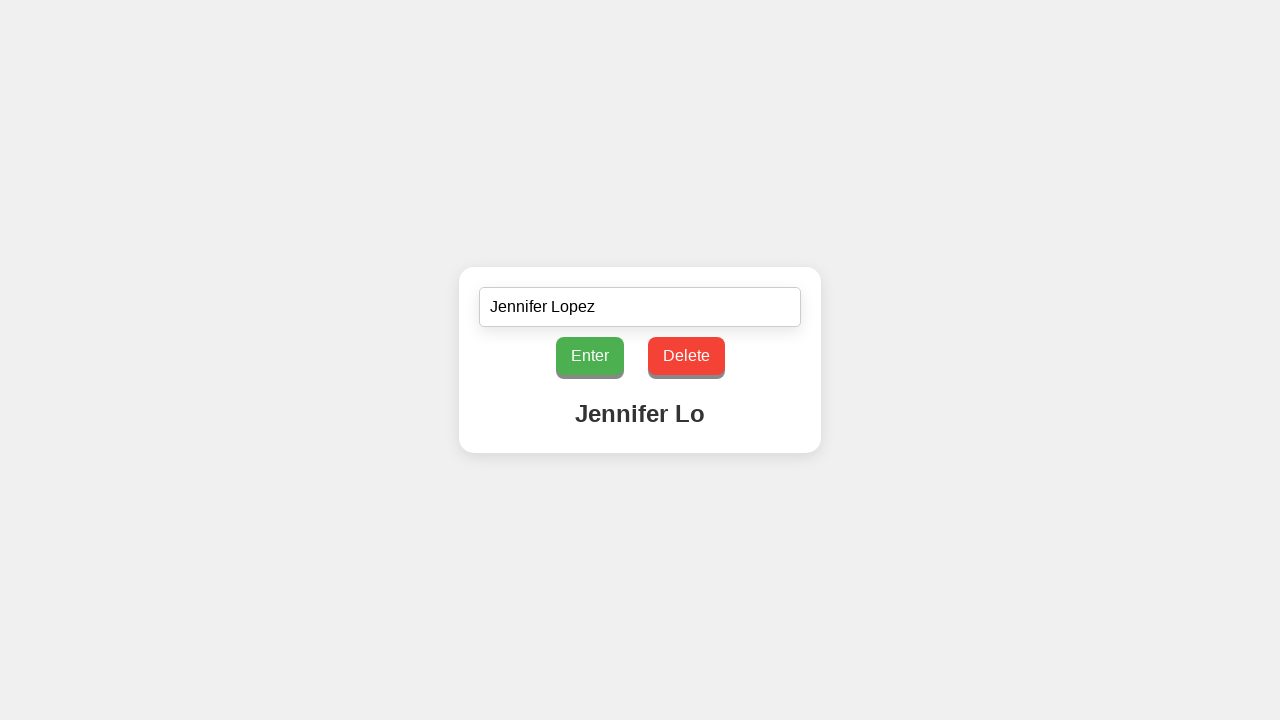

Clicked delete button to remove character 4 of 14 at (686, 356) on #deleteButton
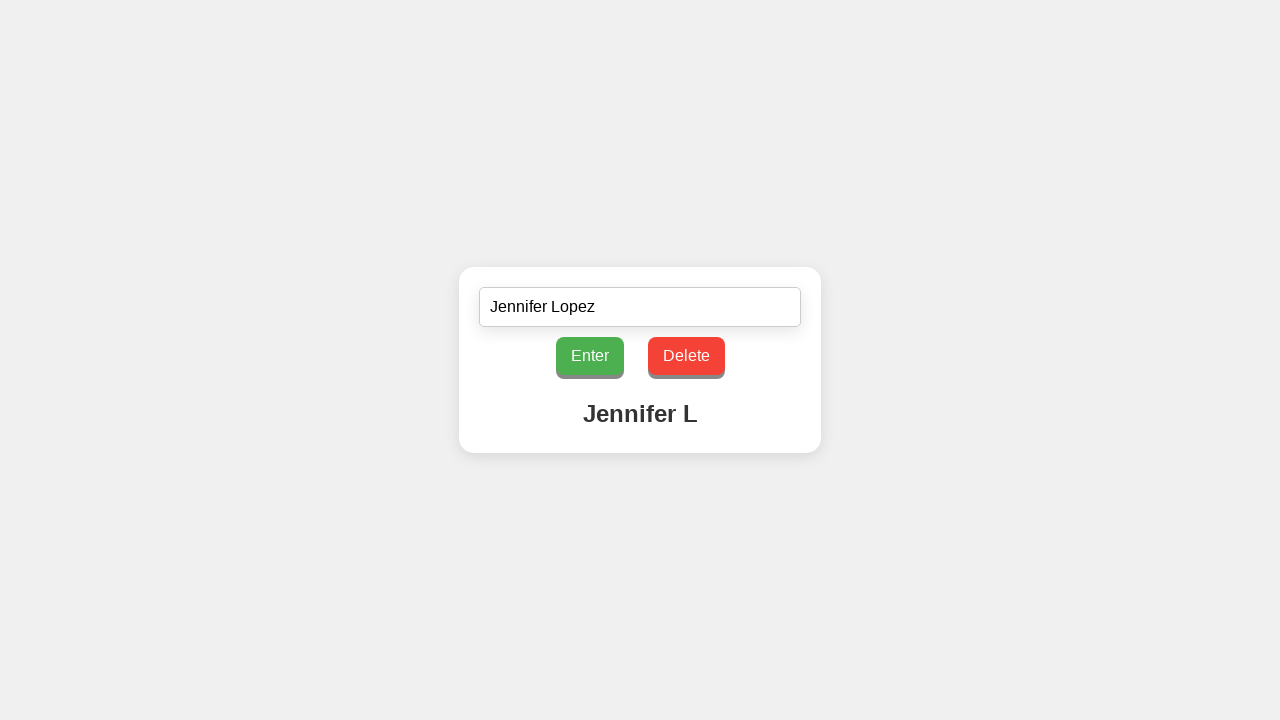

Clicked delete button to remove character 5 of 14 at (686, 356) on #deleteButton
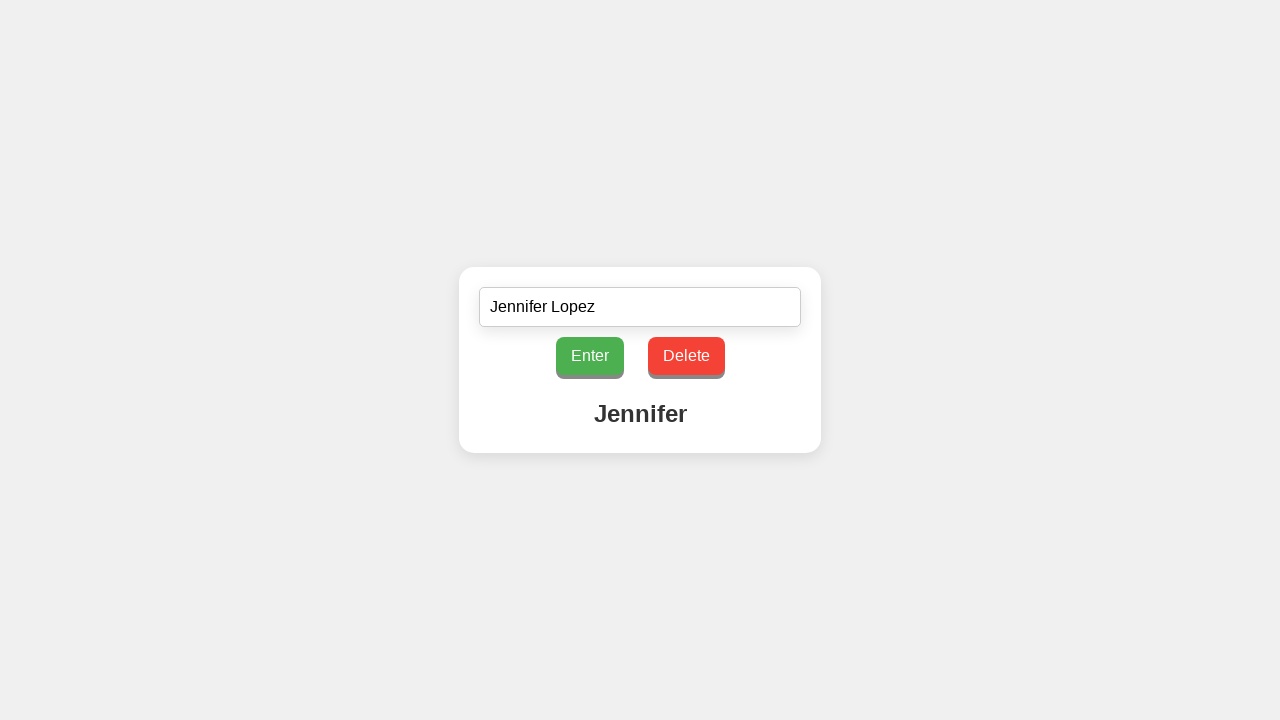

Clicked delete button to remove character 6 of 14 at (686, 356) on #deleteButton
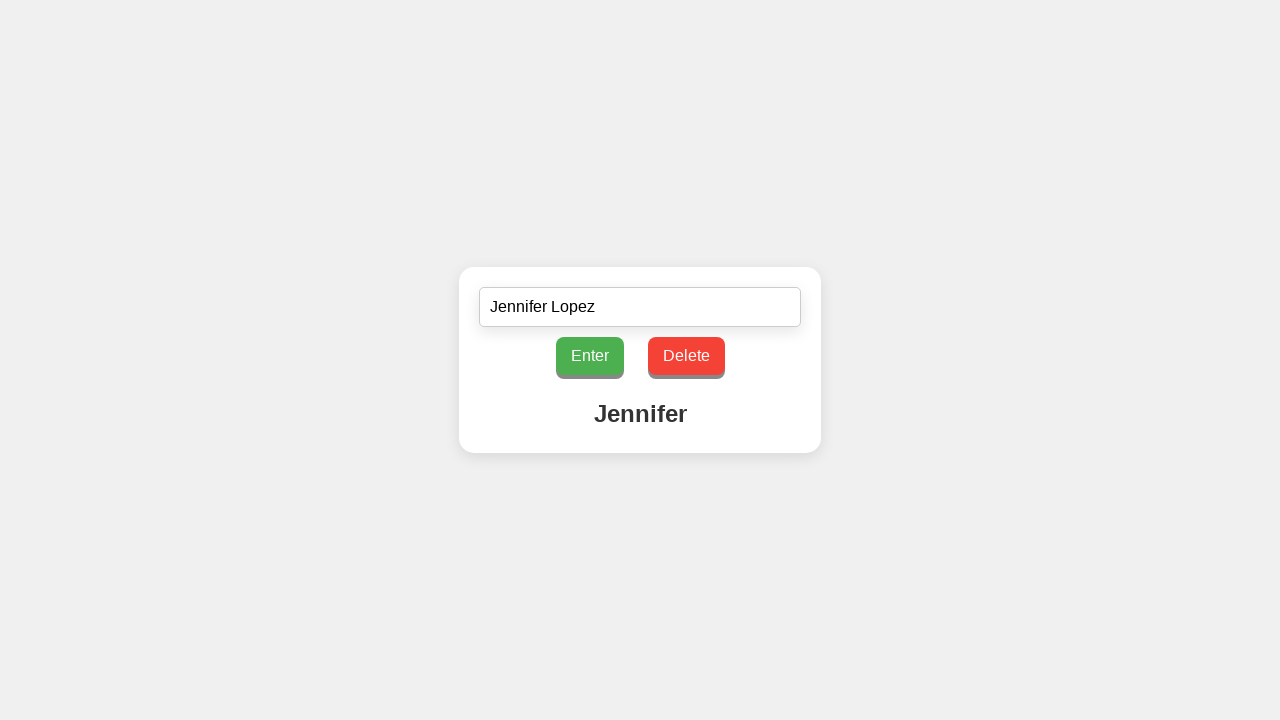

Clicked delete button to remove character 7 of 14 at (686, 356) on #deleteButton
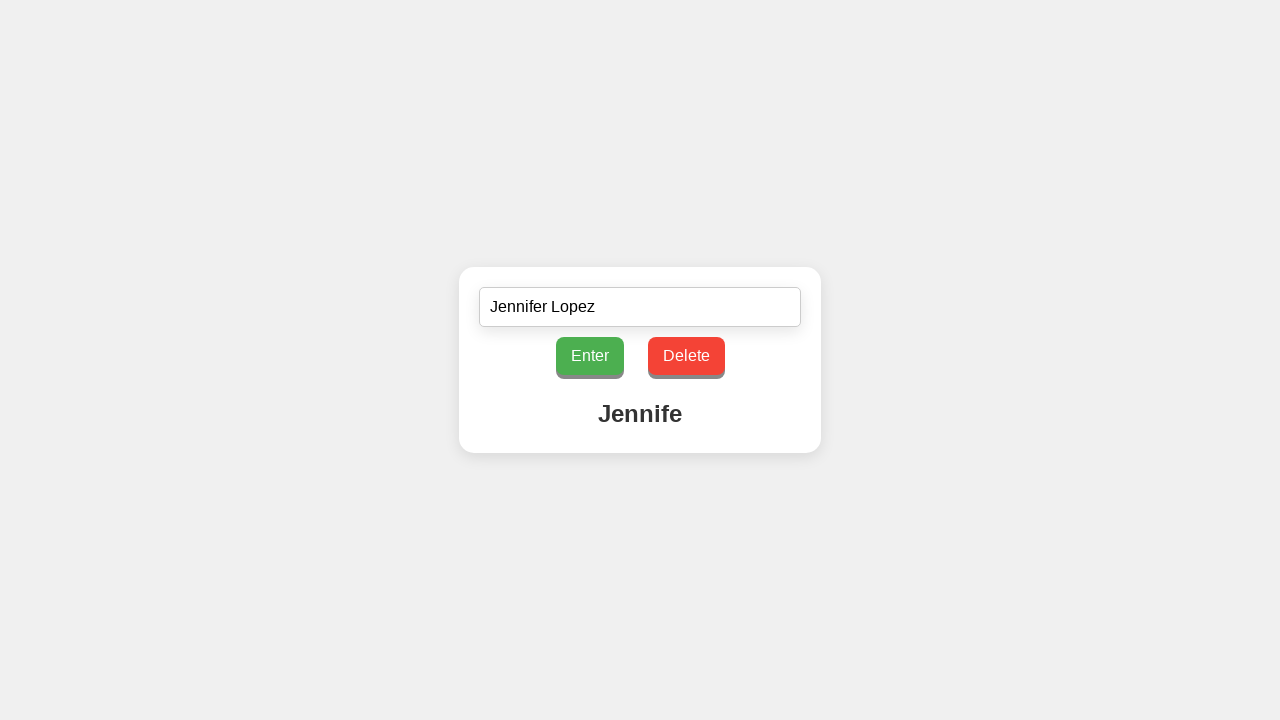

Clicked delete button to remove character 8 of 14 at (686, 356) on #deleteButton
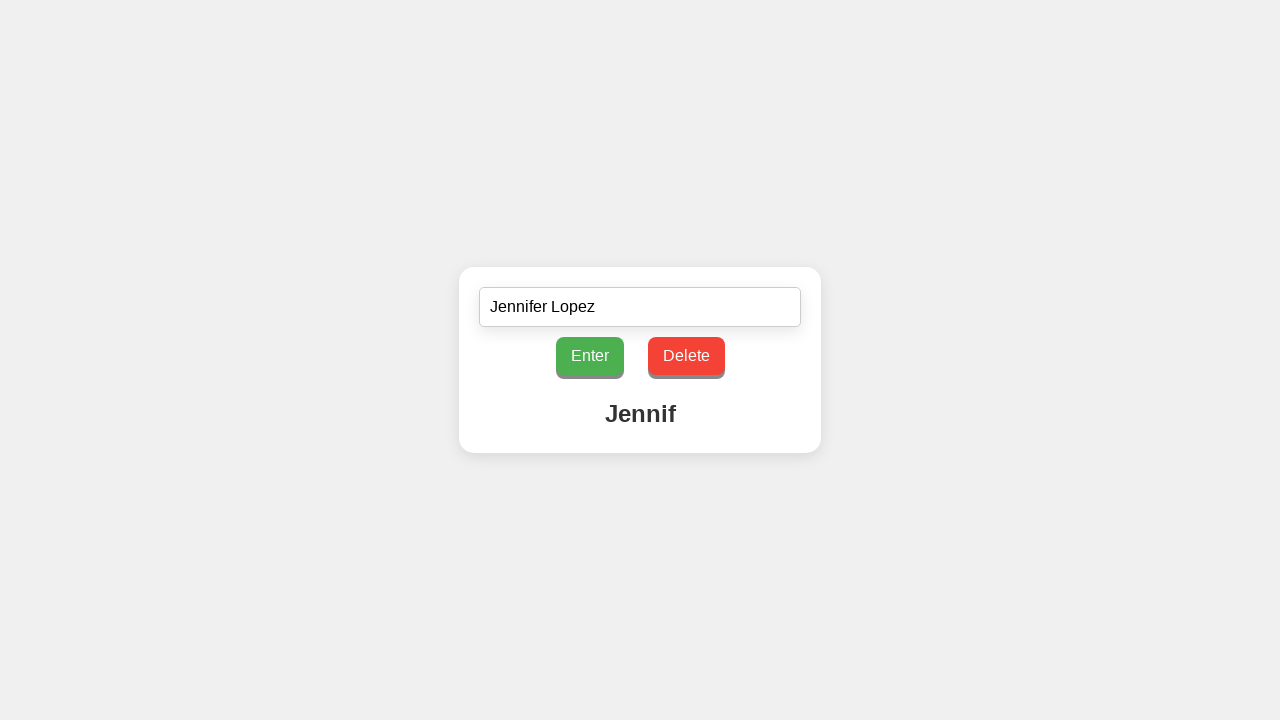

Clicked delete button to remove character 9 of 14 at (686, 356) on #deleteButton
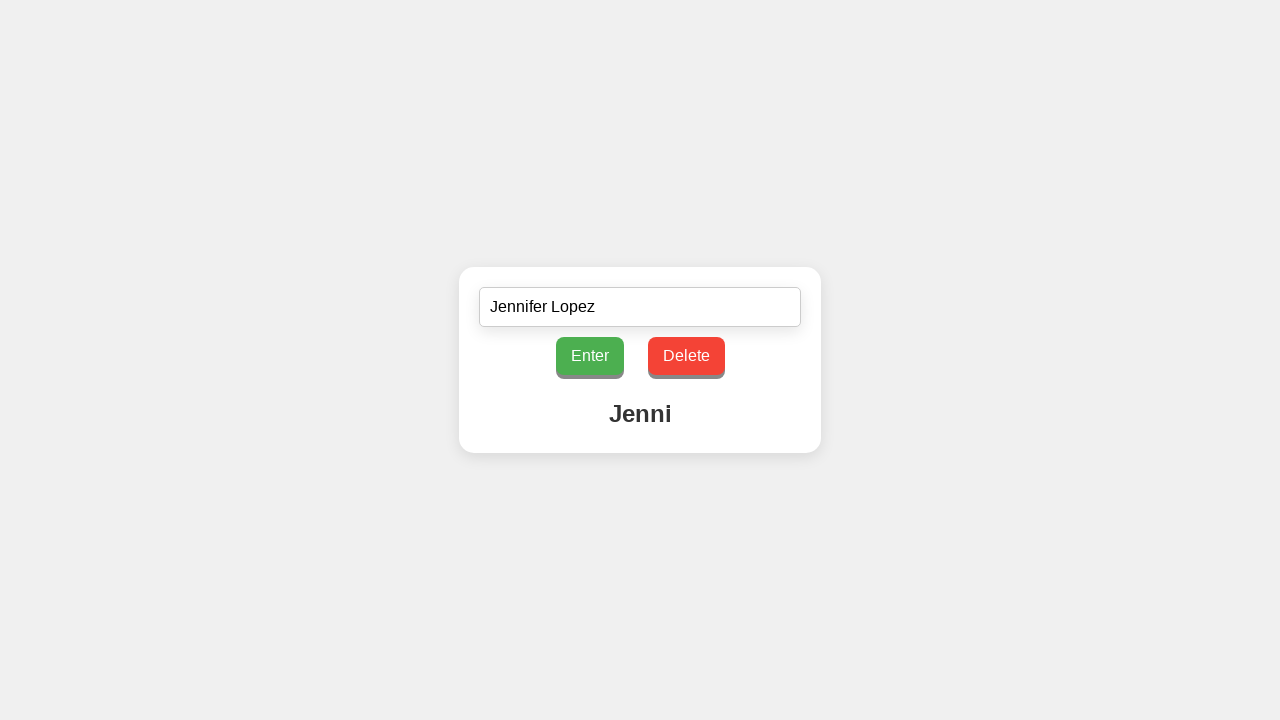

Clicked delete button to remove character 10 of 14 at (686, 356) on #deleteButton
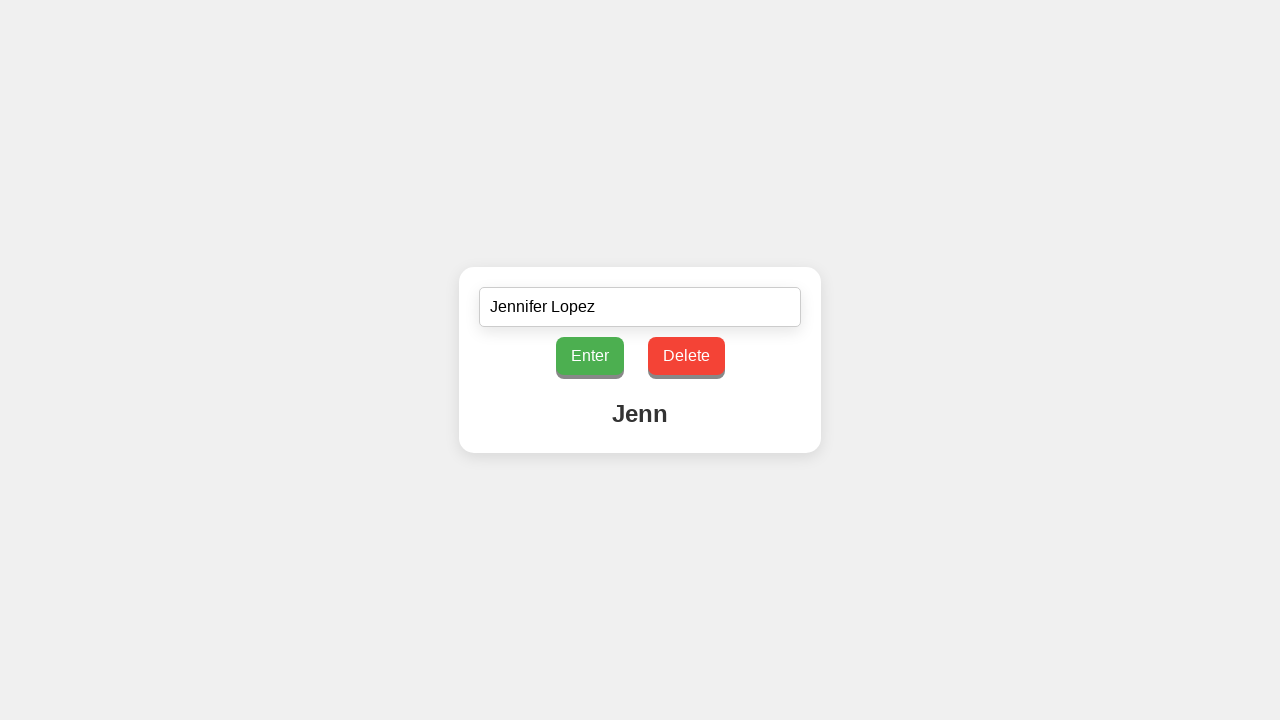

Clicked delete button to remove character 11 of 14 at (686, 356) on #deleteButton
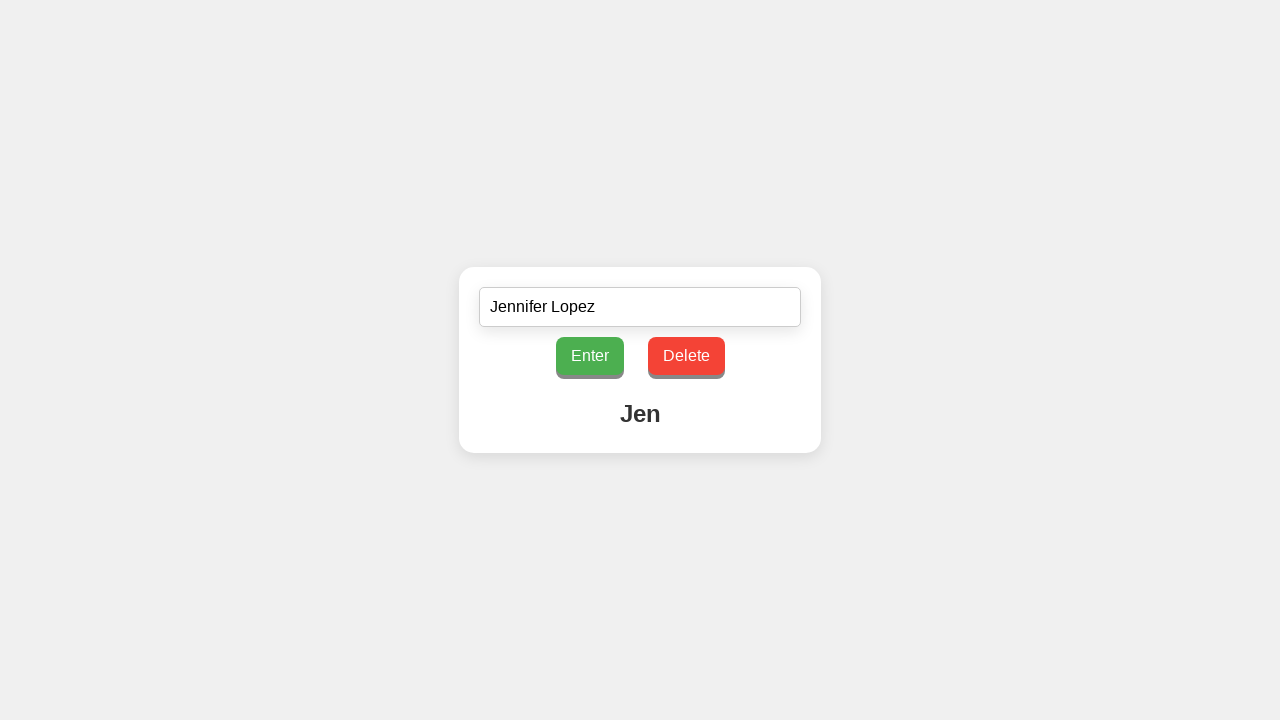

Clicked delete button to remove character 12 of 14 at (686, 356) on #deleteButton
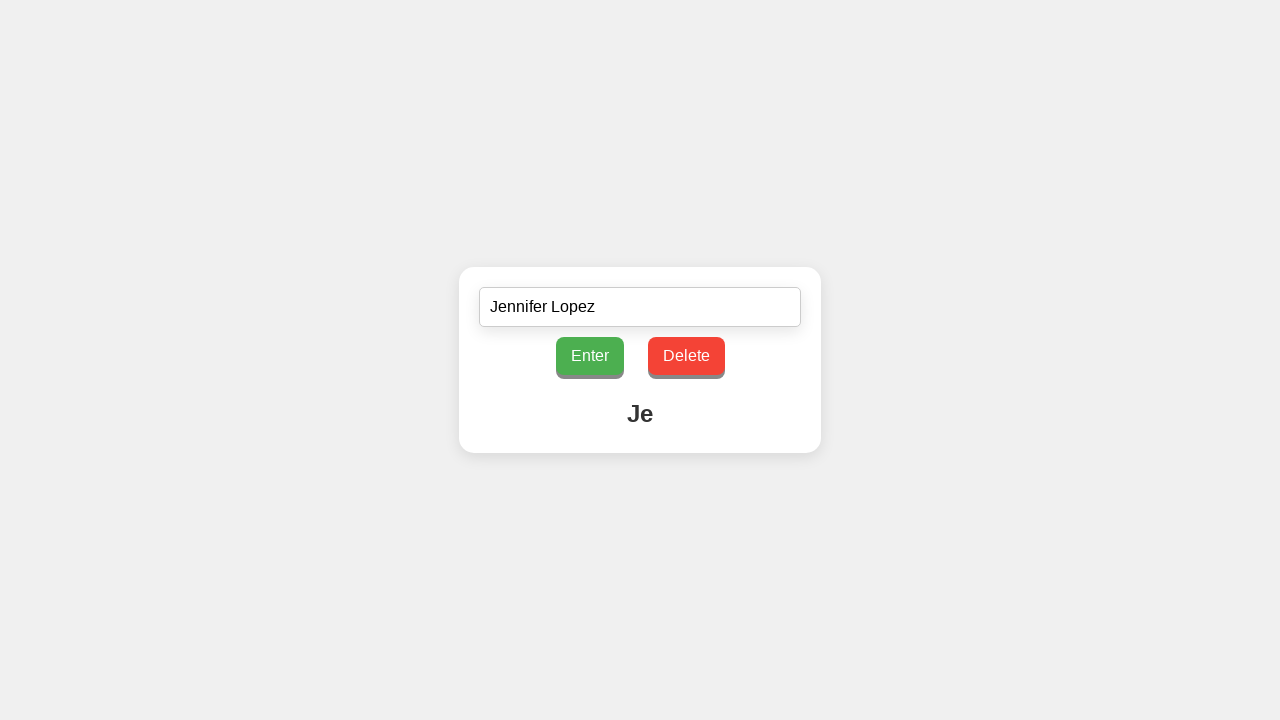

Clicked delete button to remove character 13 of 14 at (686, 356) on #deleteButton
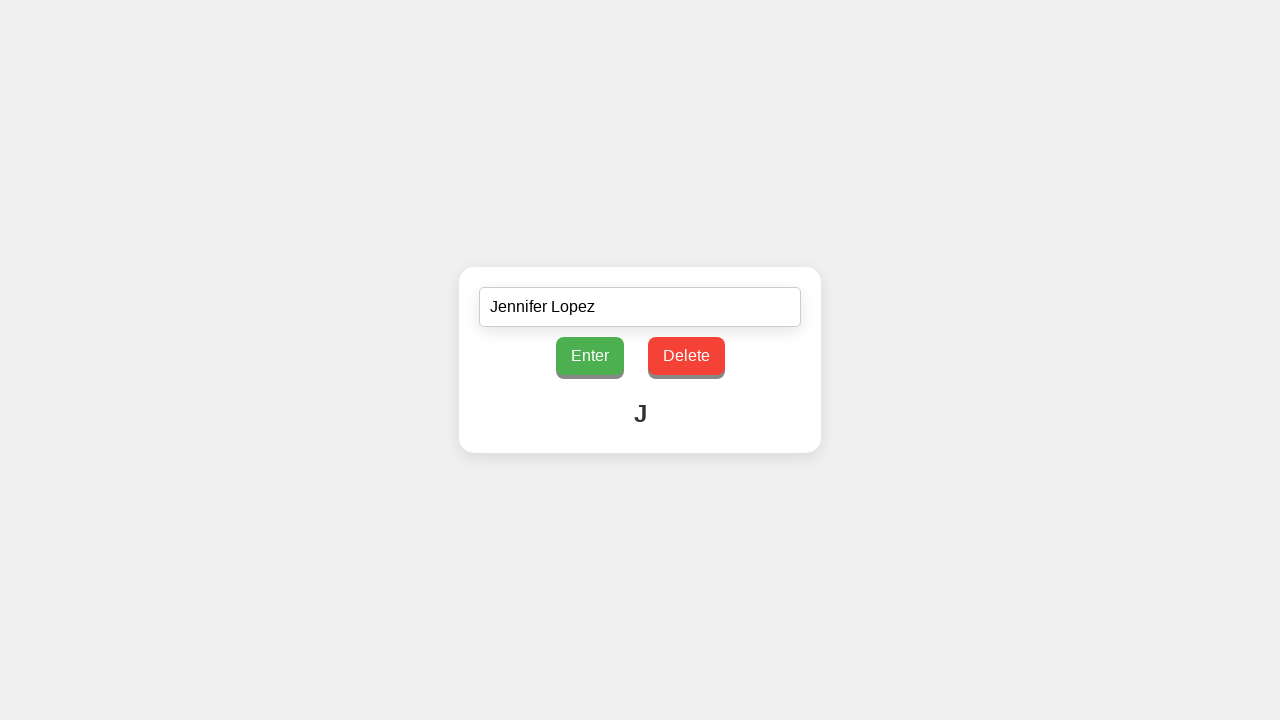

Clicked delete button to remove character 14 of 14 at (686, 356) on #deleteButton
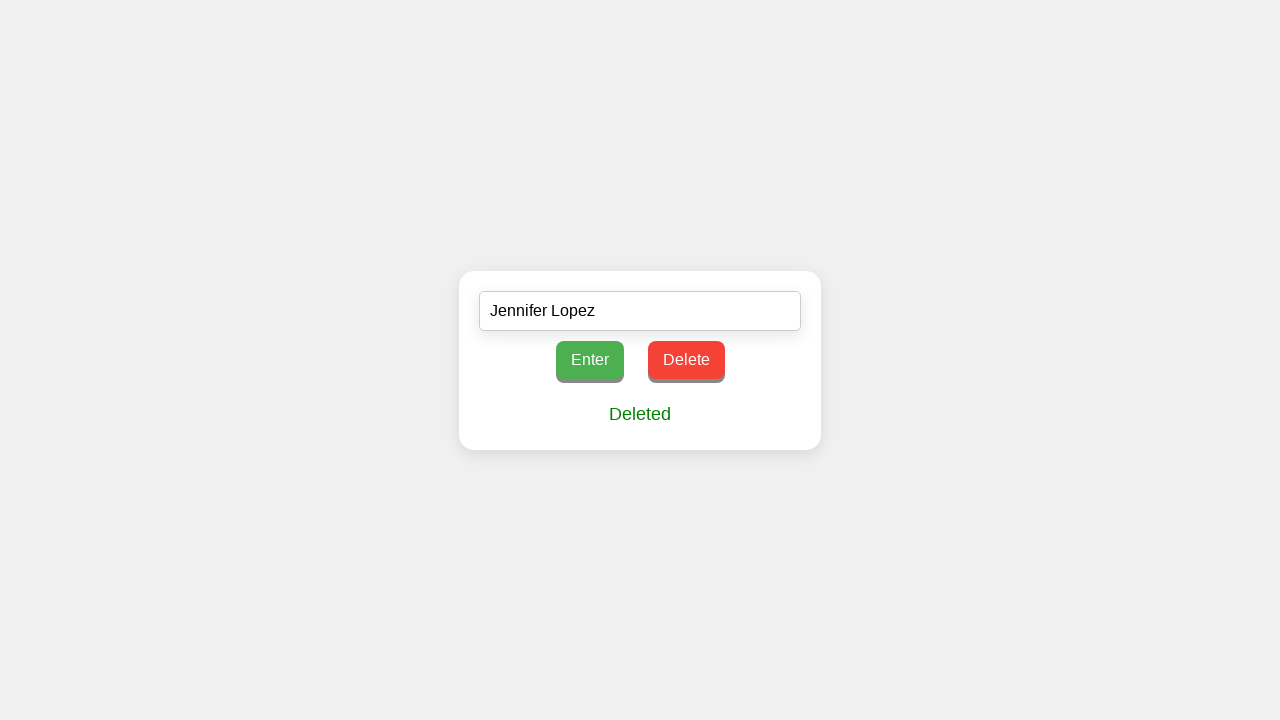

Waited for 'Deleted' message to appear
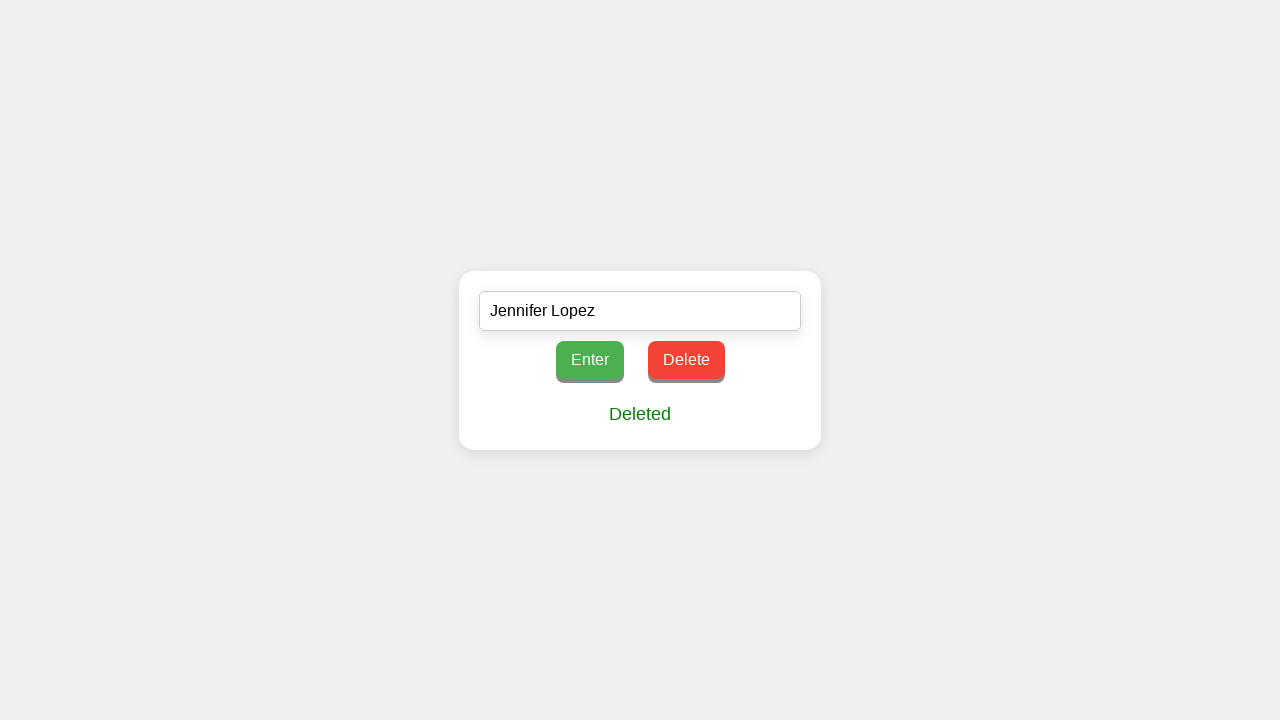

Verified that 'Deleted' message is visible
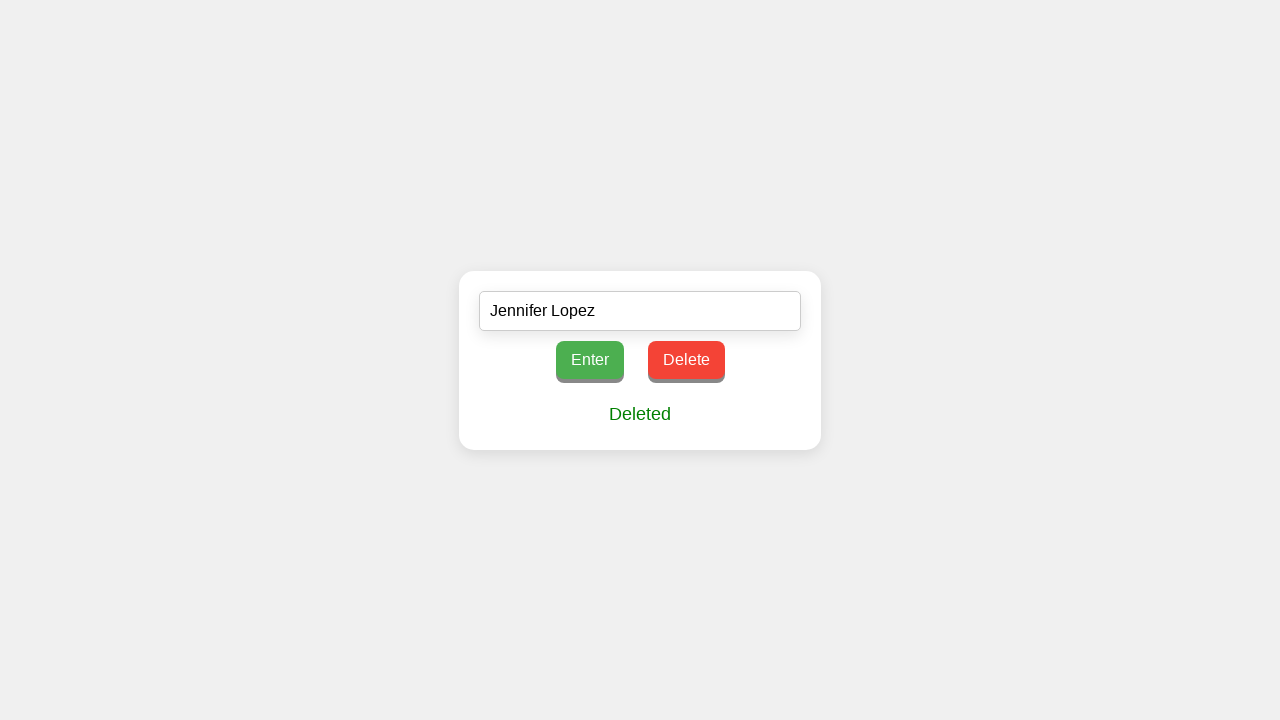

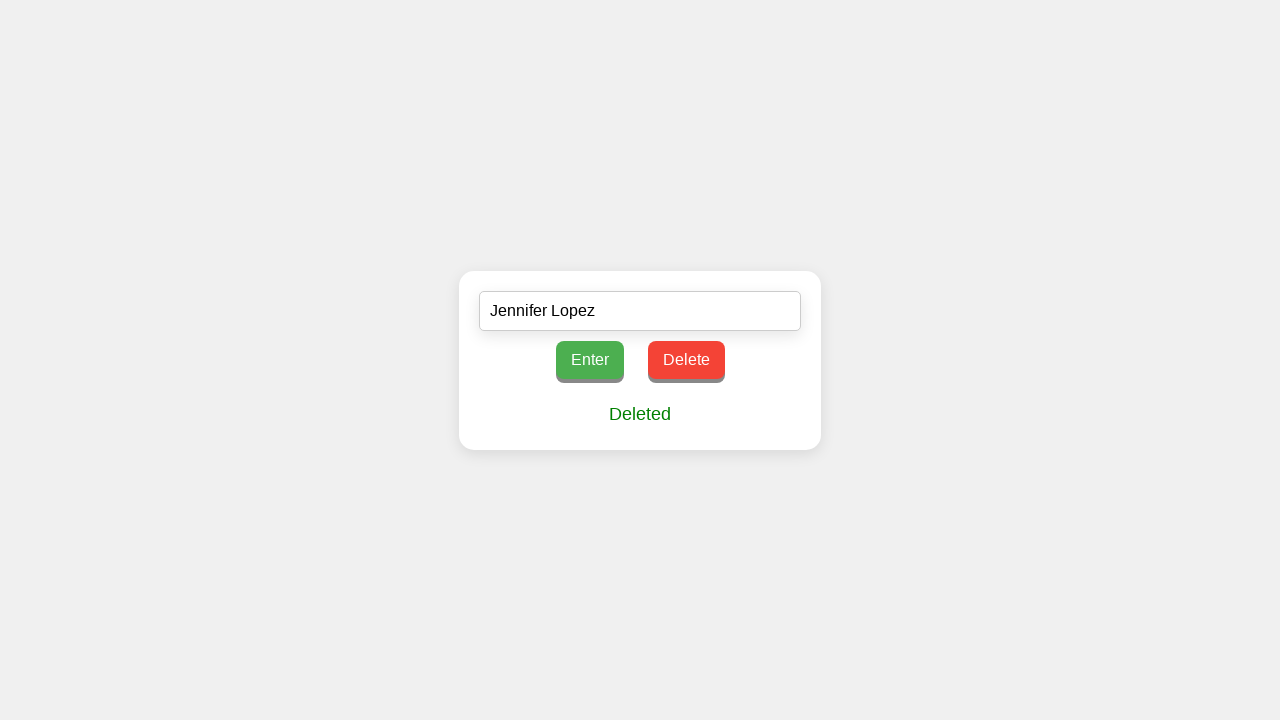